Tests that edits are saved when the input loses focus (blur event)

Starting URL: https://demo.playwright.dev/todomvc

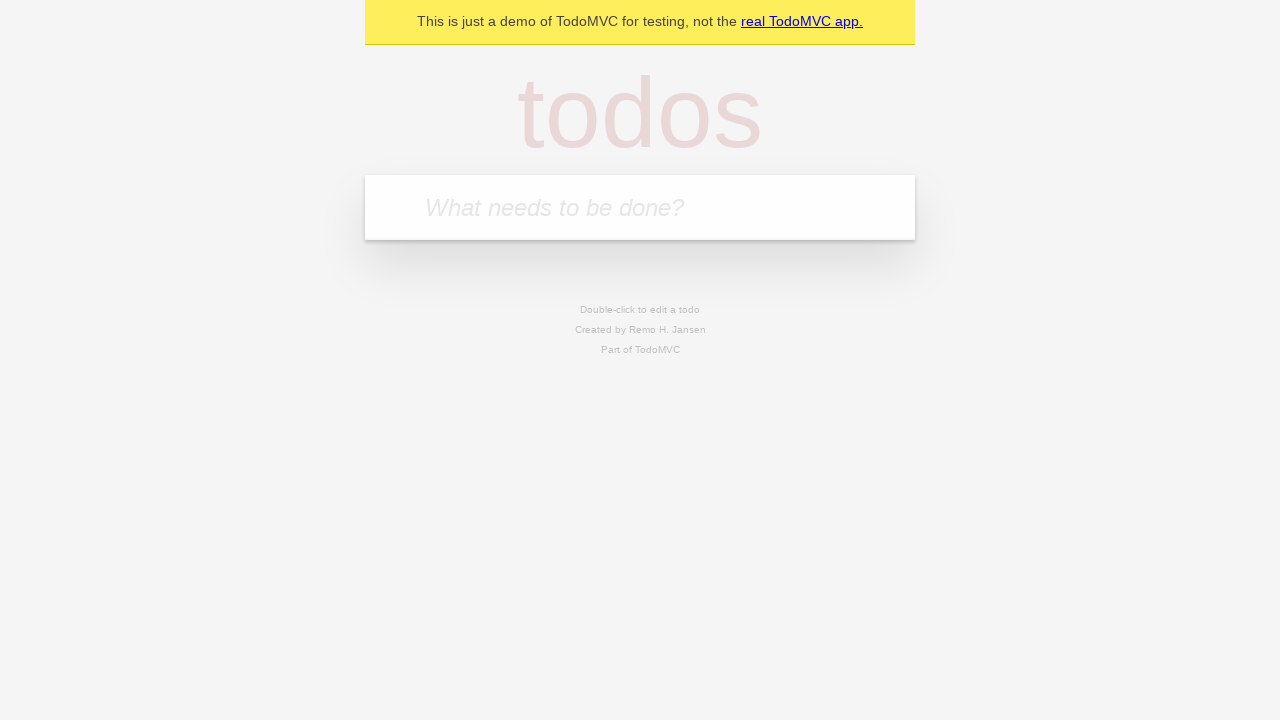

Filled input field with 'buy some cheese' on internal:attr=[placeholder="What needs to be done?"i]
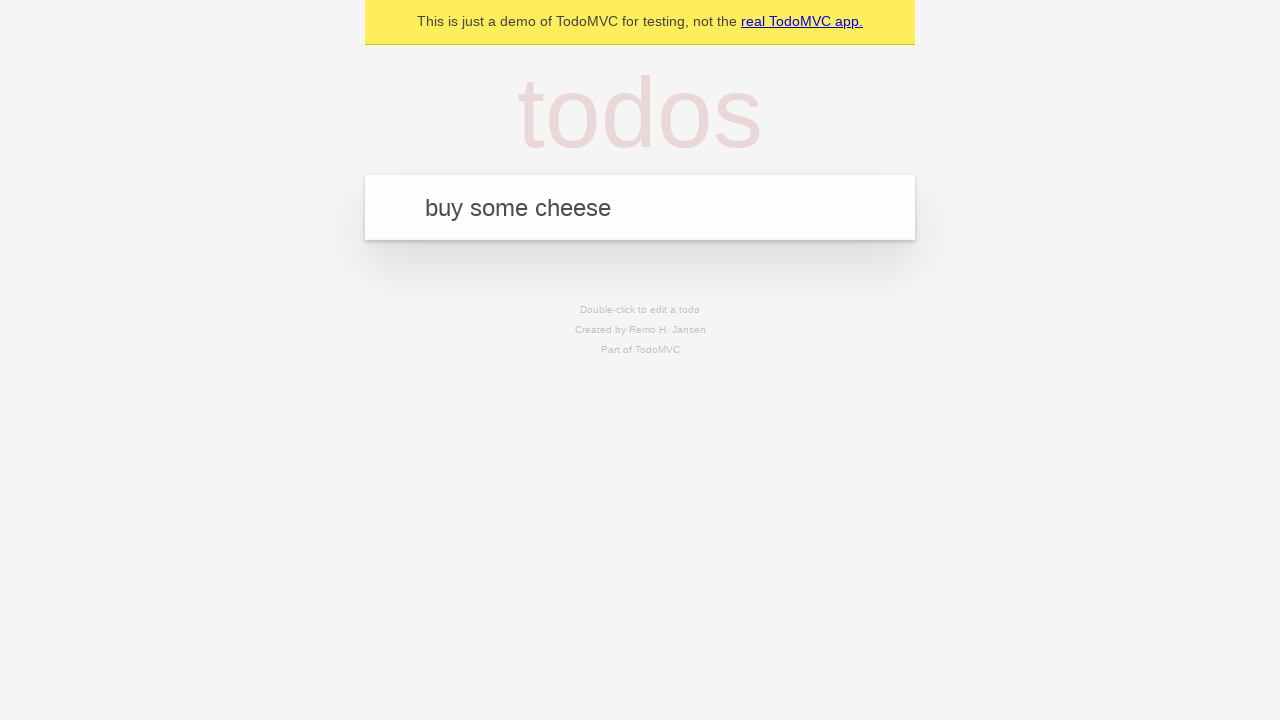

Pressed Enter to create first todo on internal:attr=[placeholder="What needs to be done?"i]
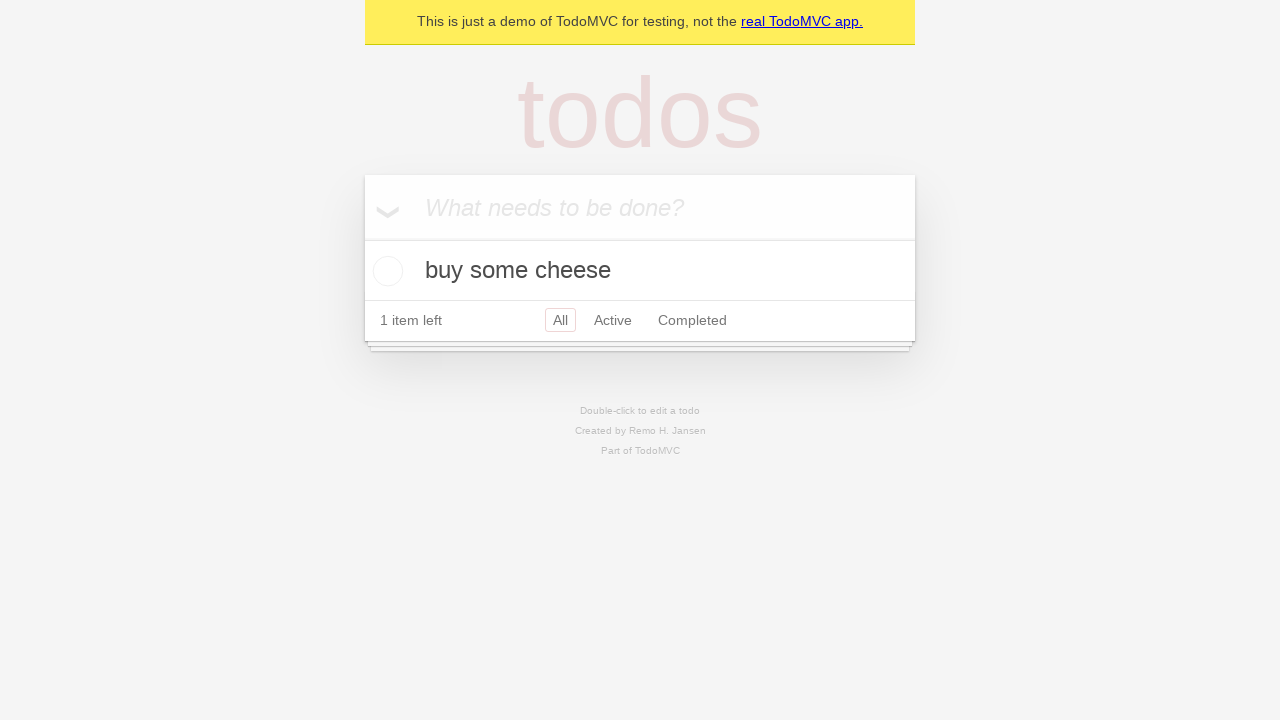

Filled input field with 'feed the cat' on internal:attr=[placeholder="What needs to be done?"i]
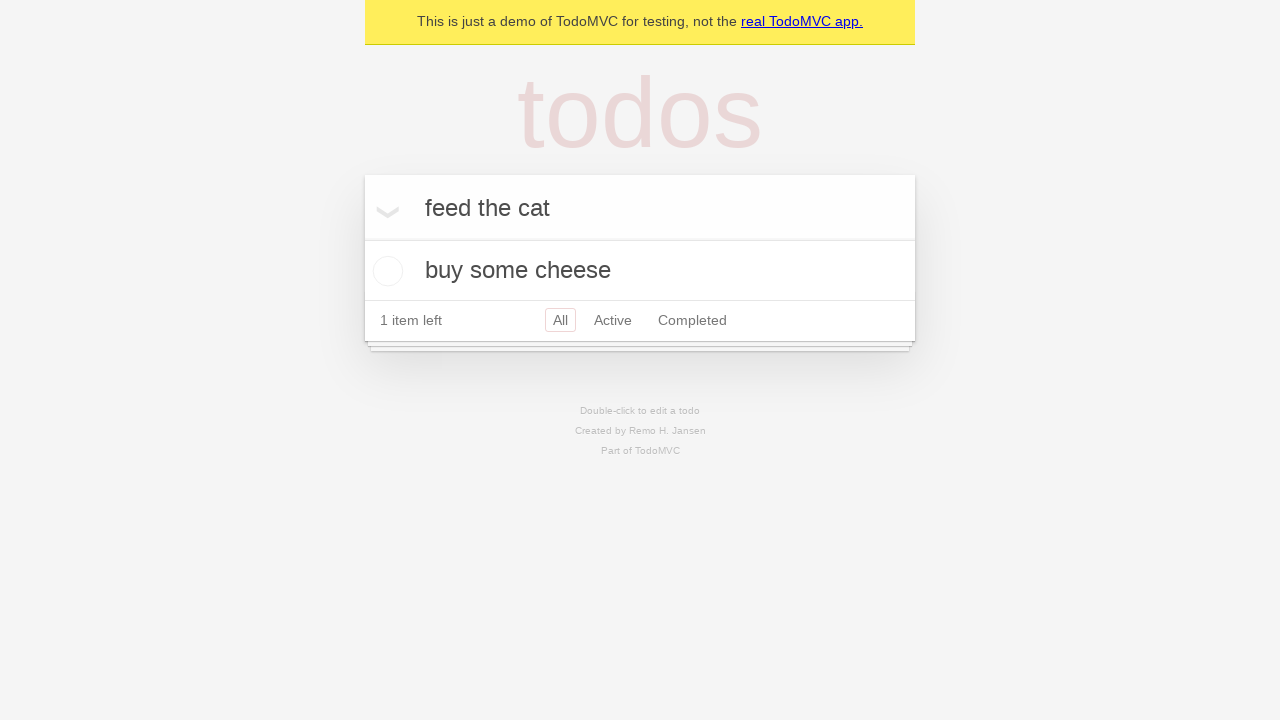

Pressed Enter to create second todo on internal:attr=[placeholder="What needs to be done?"i]
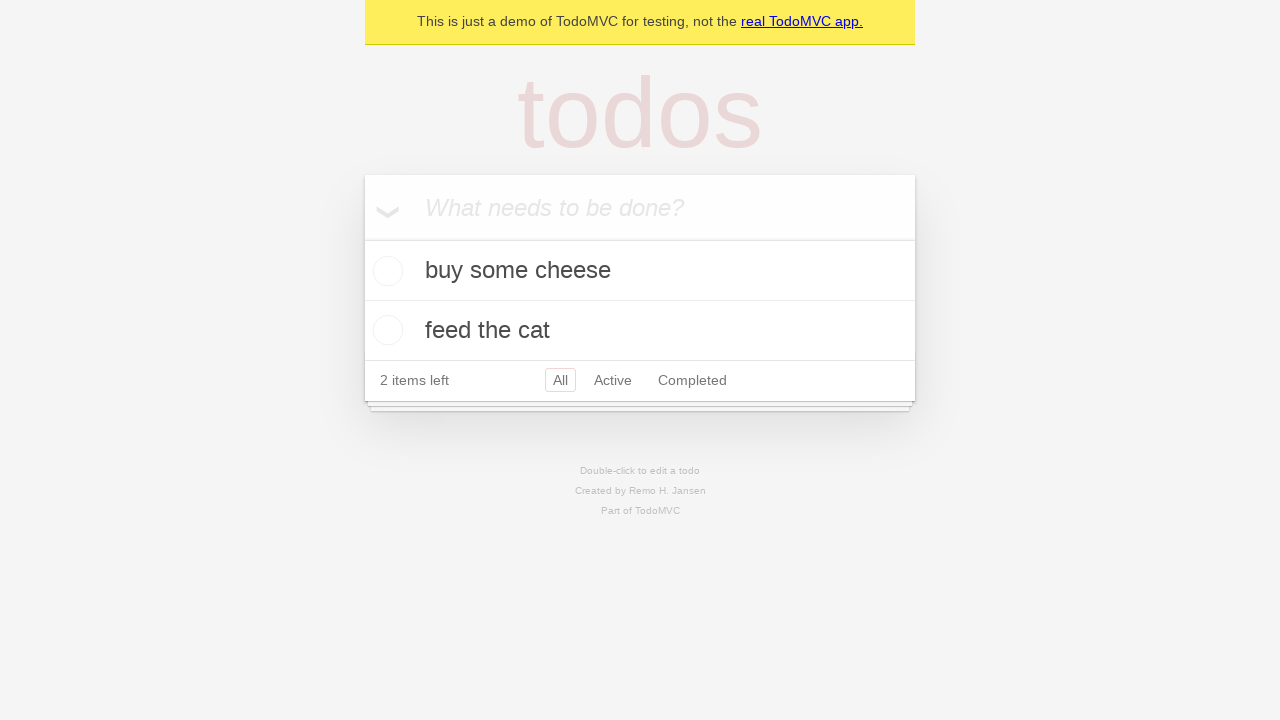

Filled input field with 'book a doctors appointment' on internal:attr=[placeholder="What needs to be done?"i]
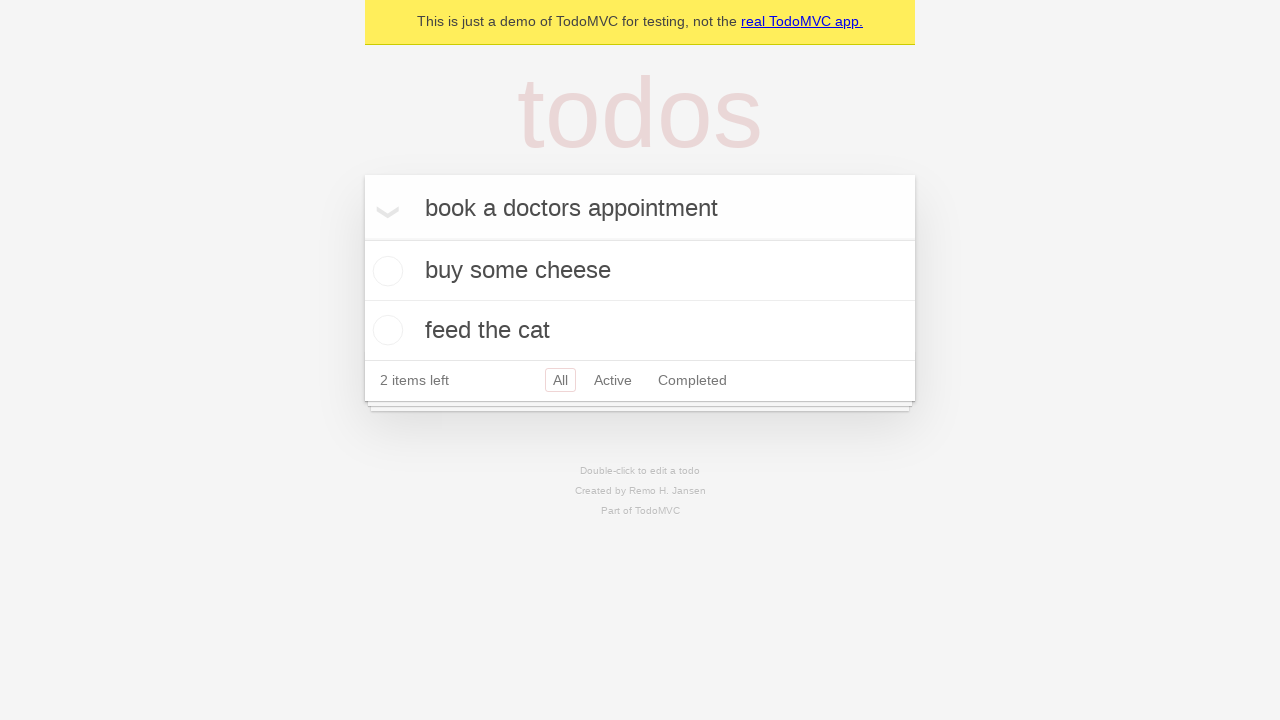

Pressed Enter to create third todo on internal:attr=[placeholder="What needs to be done?"i]
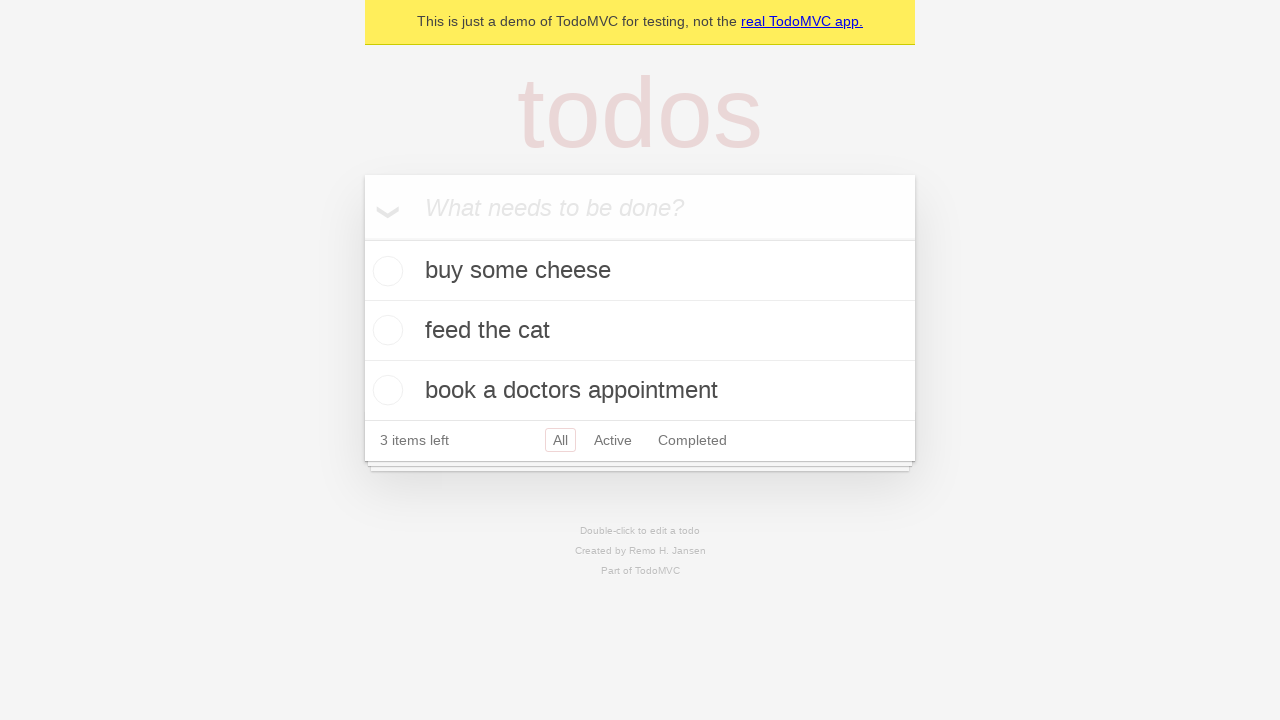

Double-clicked the second todo item to enter edit mode at (640, 331) on internal:testid=[data-testid="todo-item"s] >> nth=1
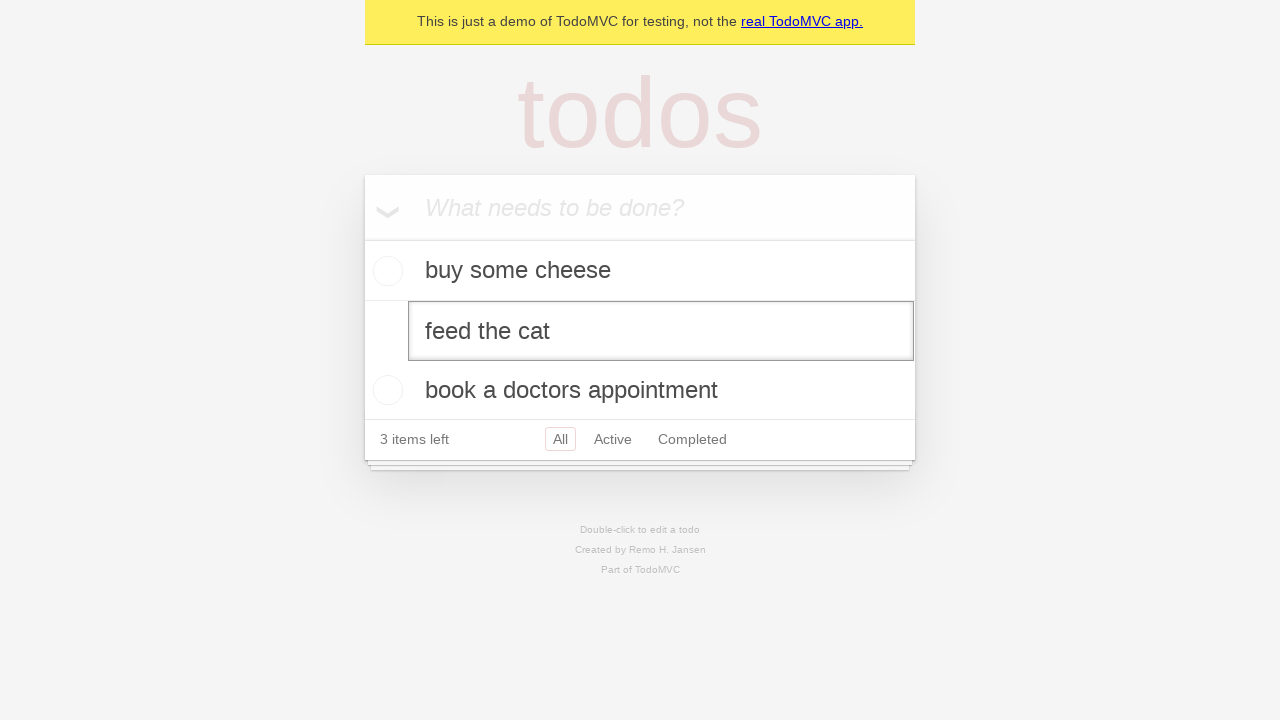

Filled edit textbox with 'buy some sausages' on internal:testid=[data-testid="todo-item"s] >> nth=1 >> internal:role=textbox[nam
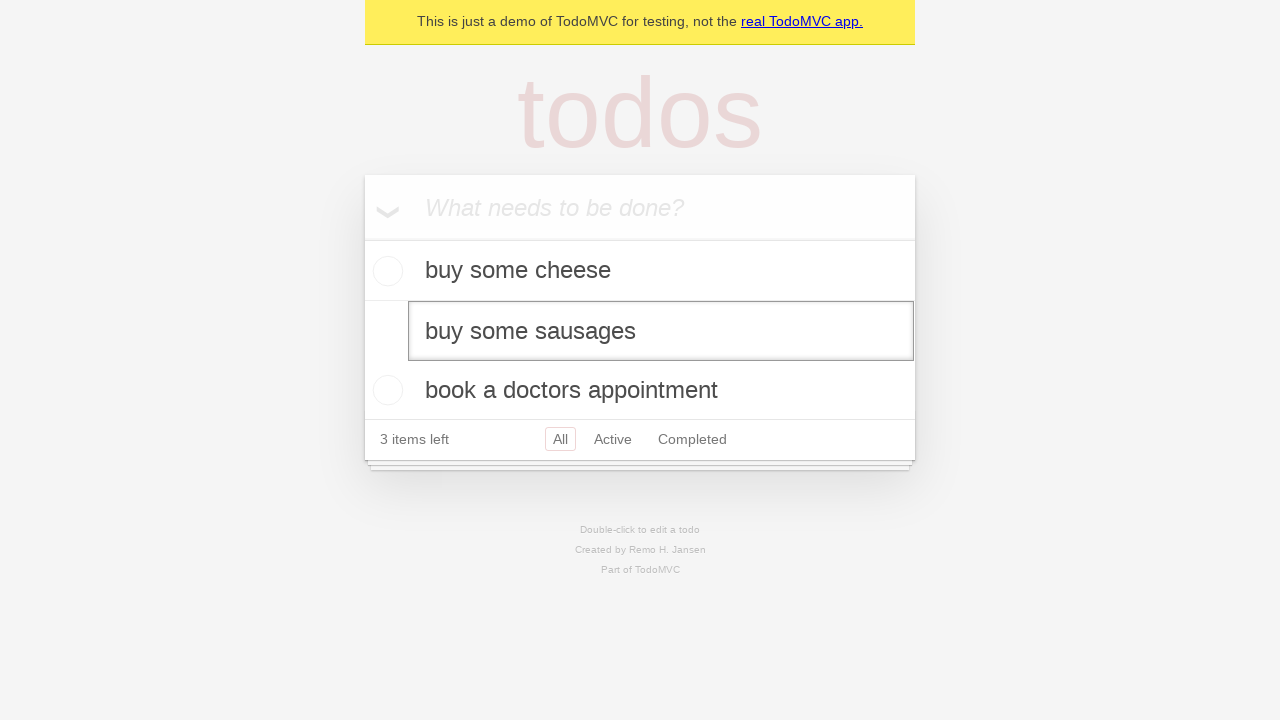

Dispatched blur event to save the edit
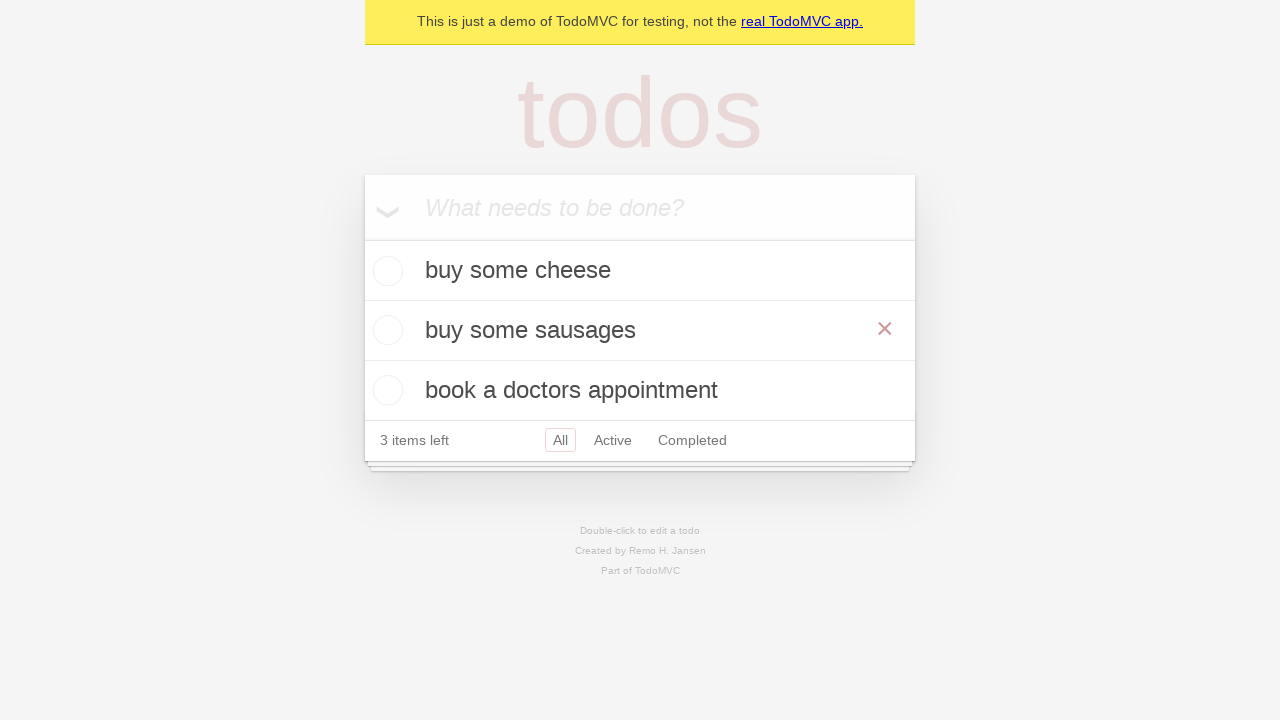

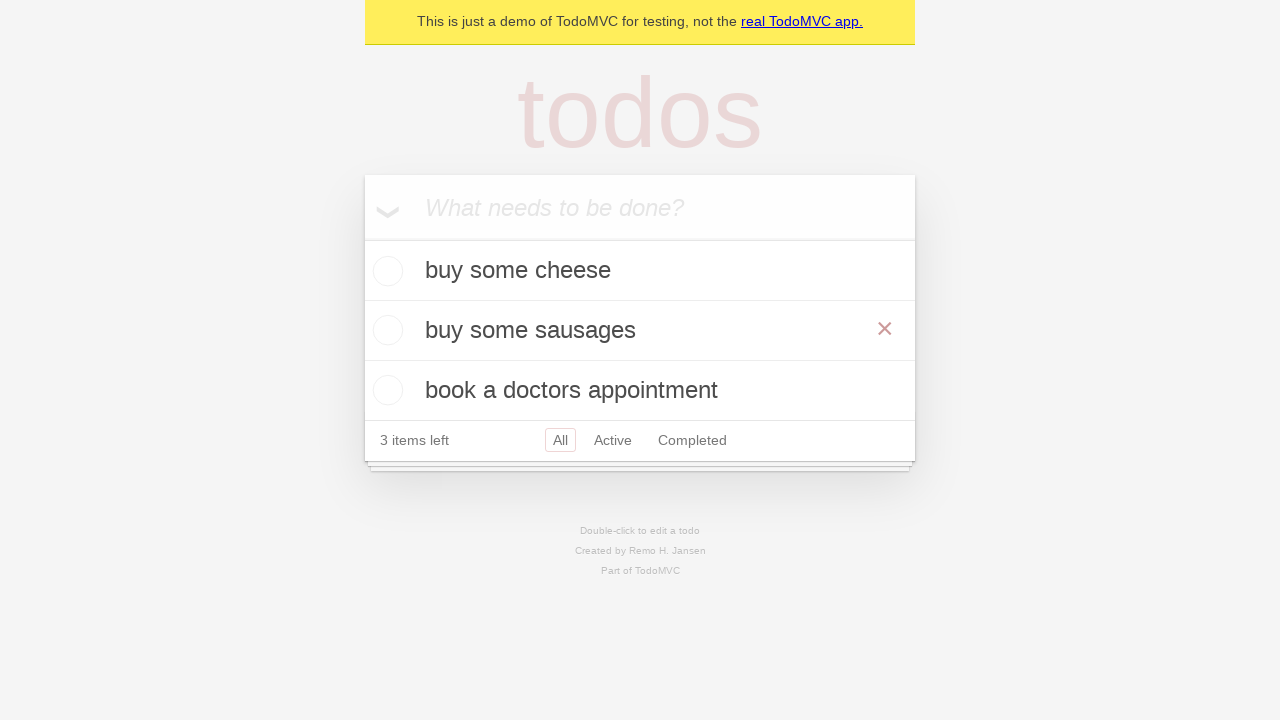